Tests the forgot password functionality by filling in an email address and submitting the form, then verifying the response page

Starting URL: https://the-internet.herokuapp.com/forgot_password

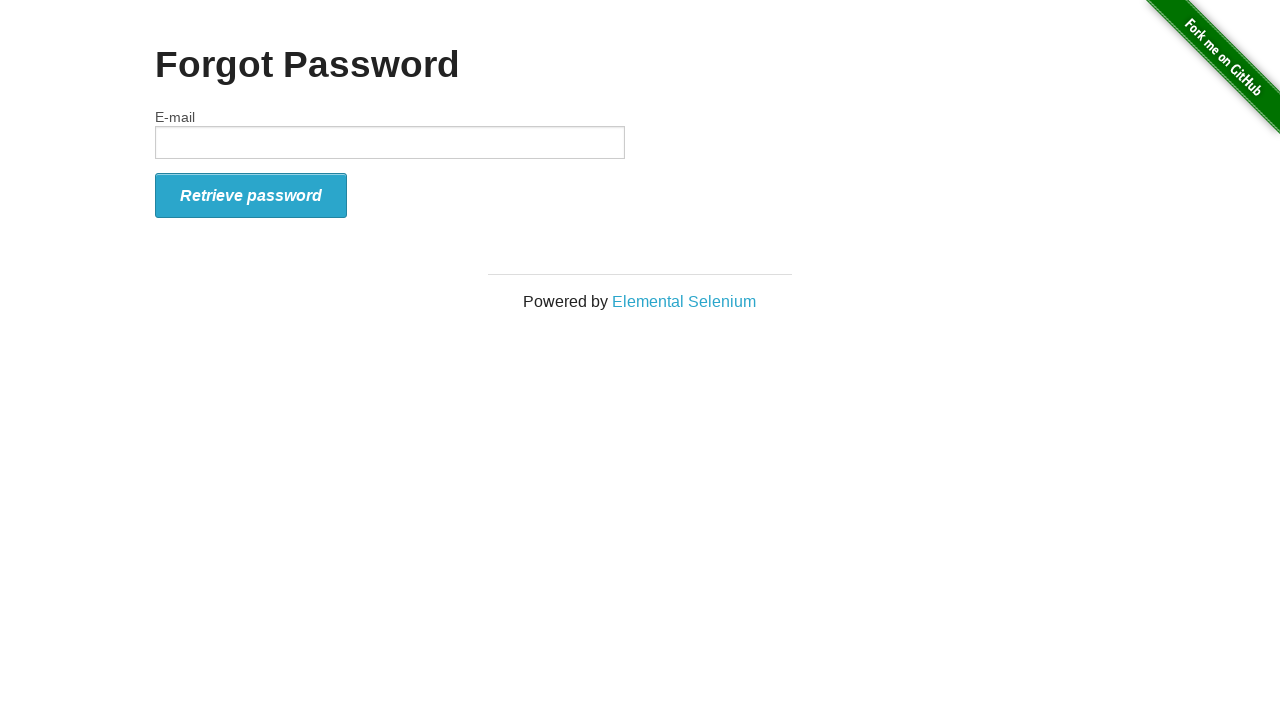

Located email input field
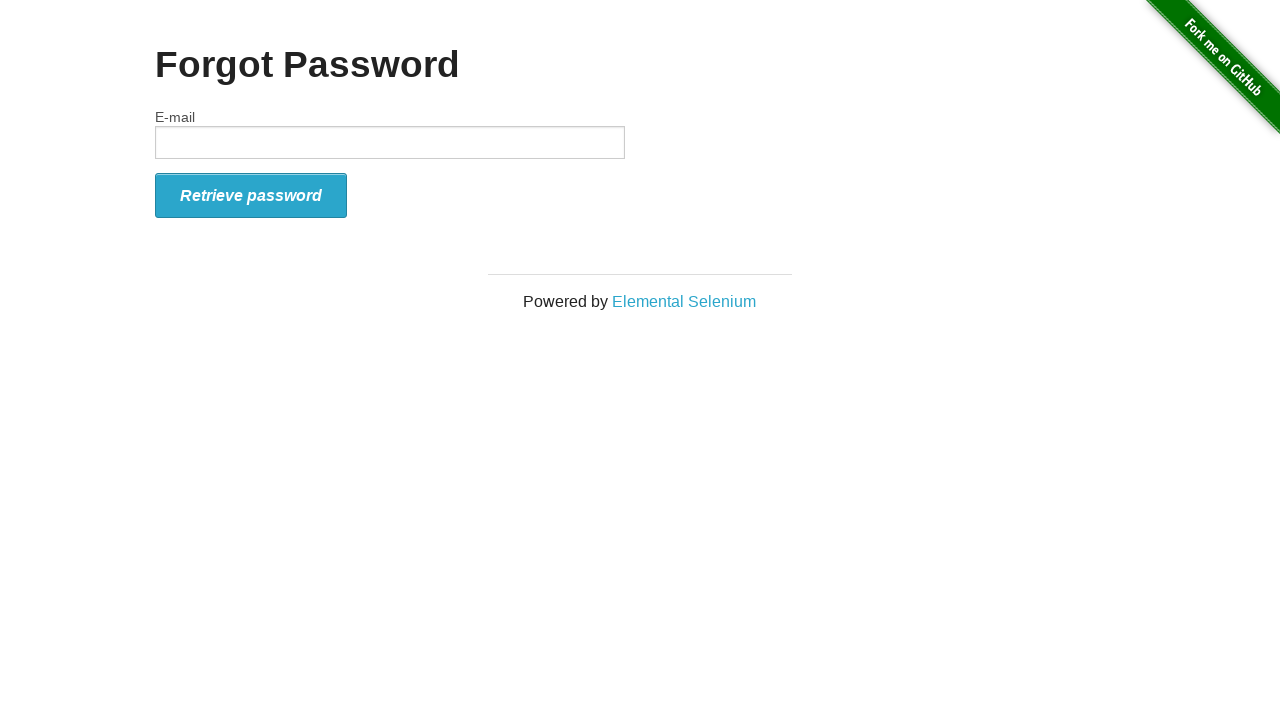

Verified email input field is visible and enabled
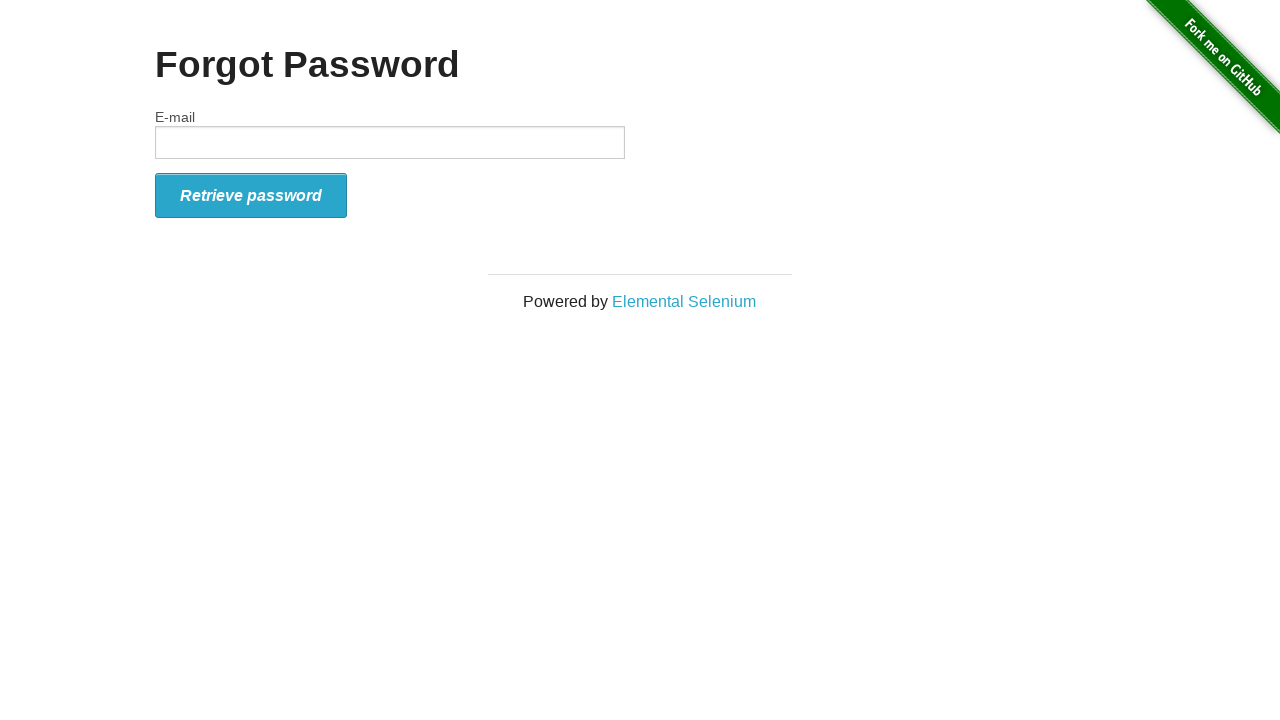

Retrieved email input bounding box - Height: 32.375, Width: 470, X: 155, Y: 126.3125
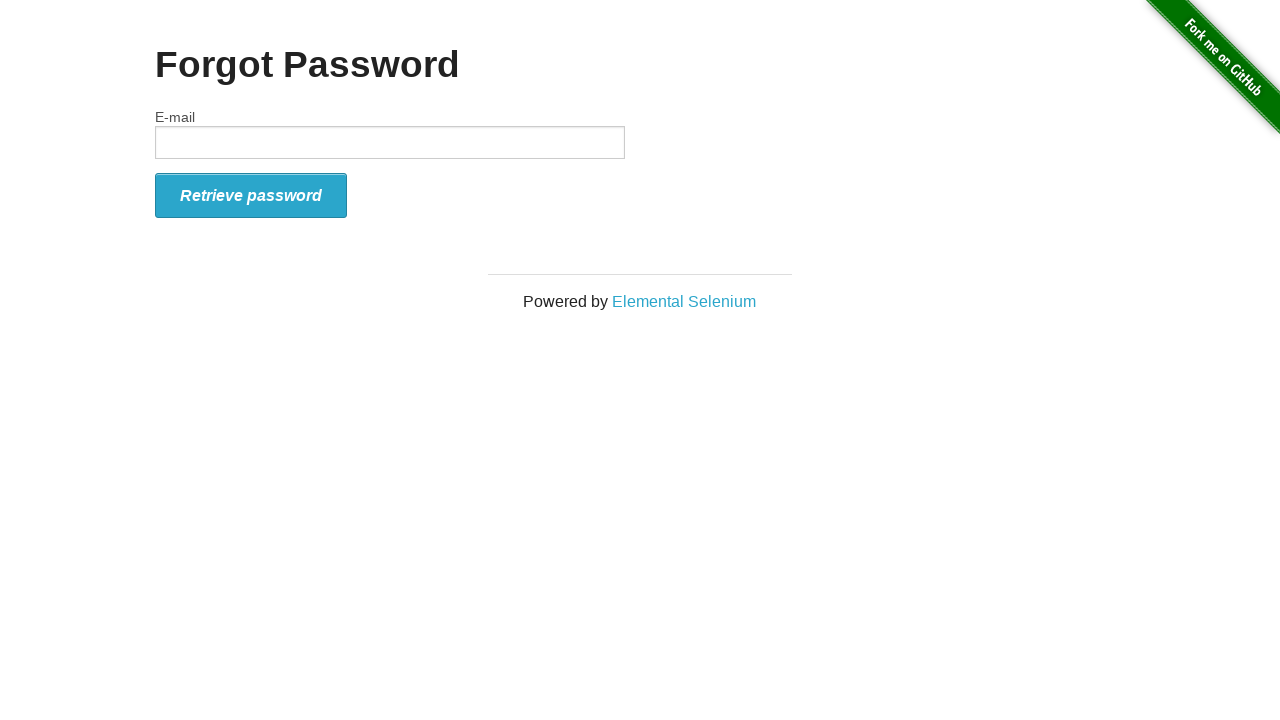

Retrieved label text: 'E-mail'
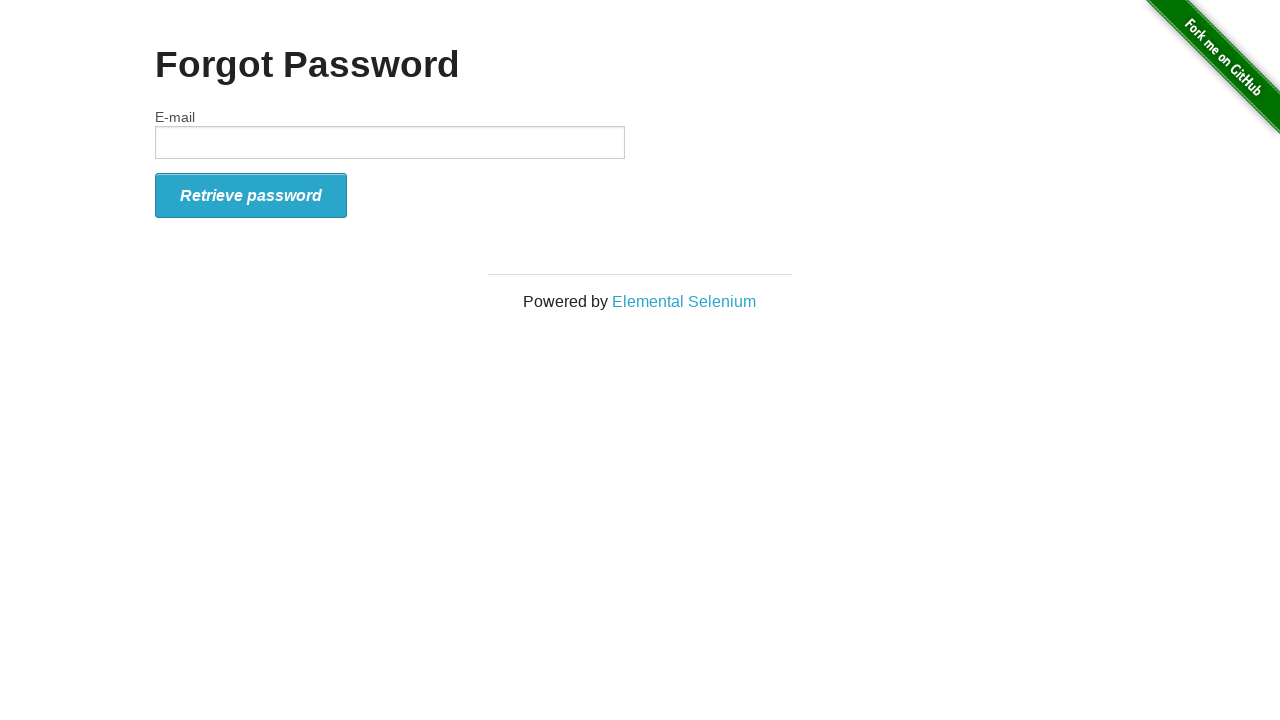

Label text verified as 'E-mail'
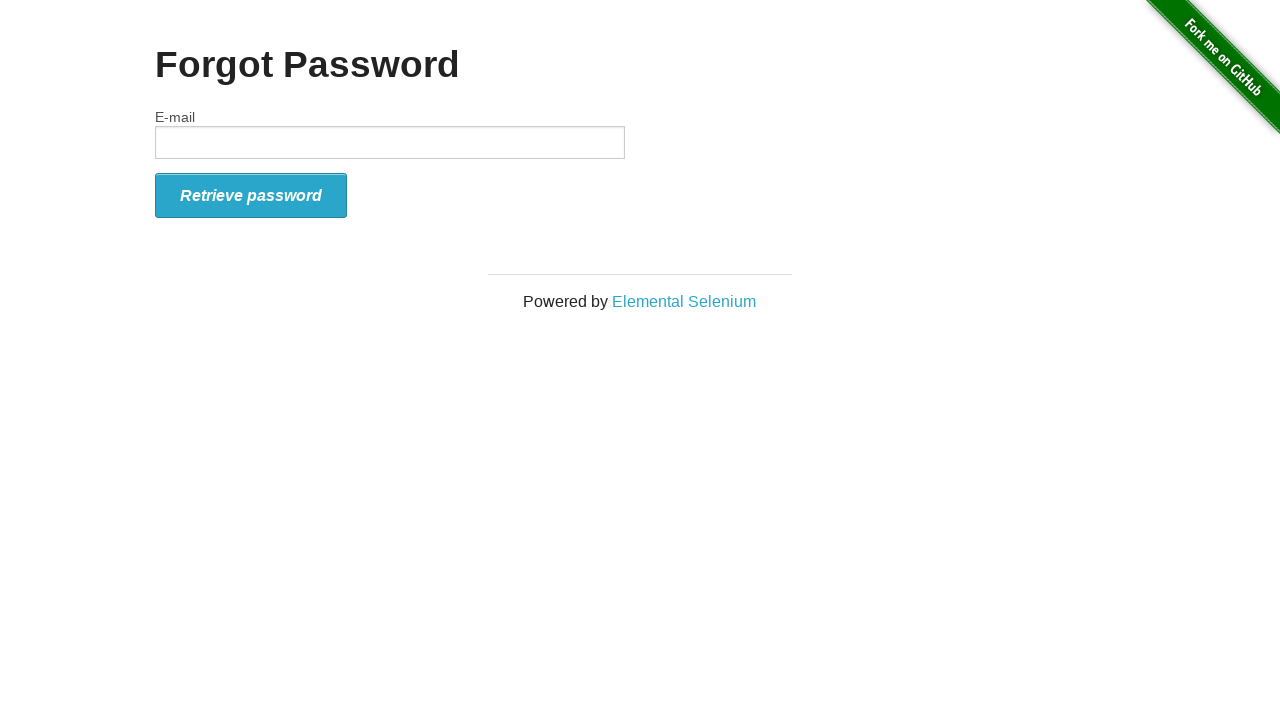

Cleared email input field on xpath=//input[@id='email' and @type='text' and @name='email']
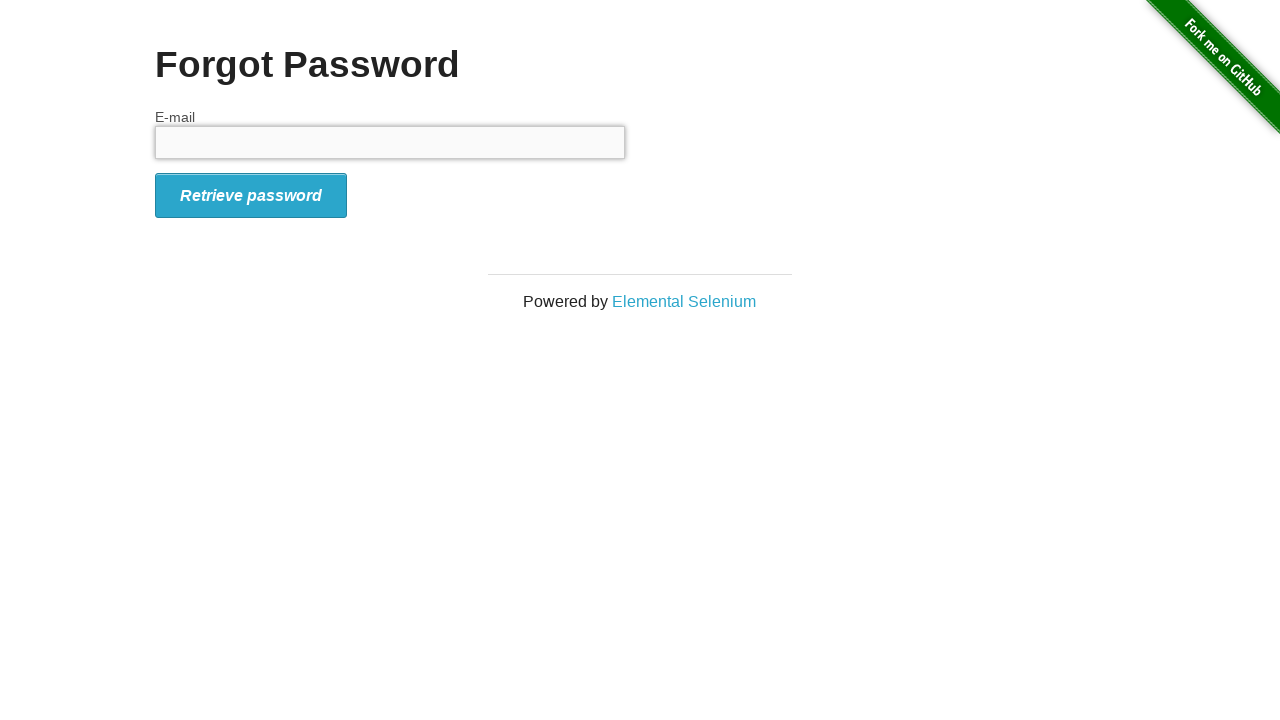

Filled email input field with 'hello@gmail.com' on xpath=//input[@id='email' and @type='text' and @name='email']
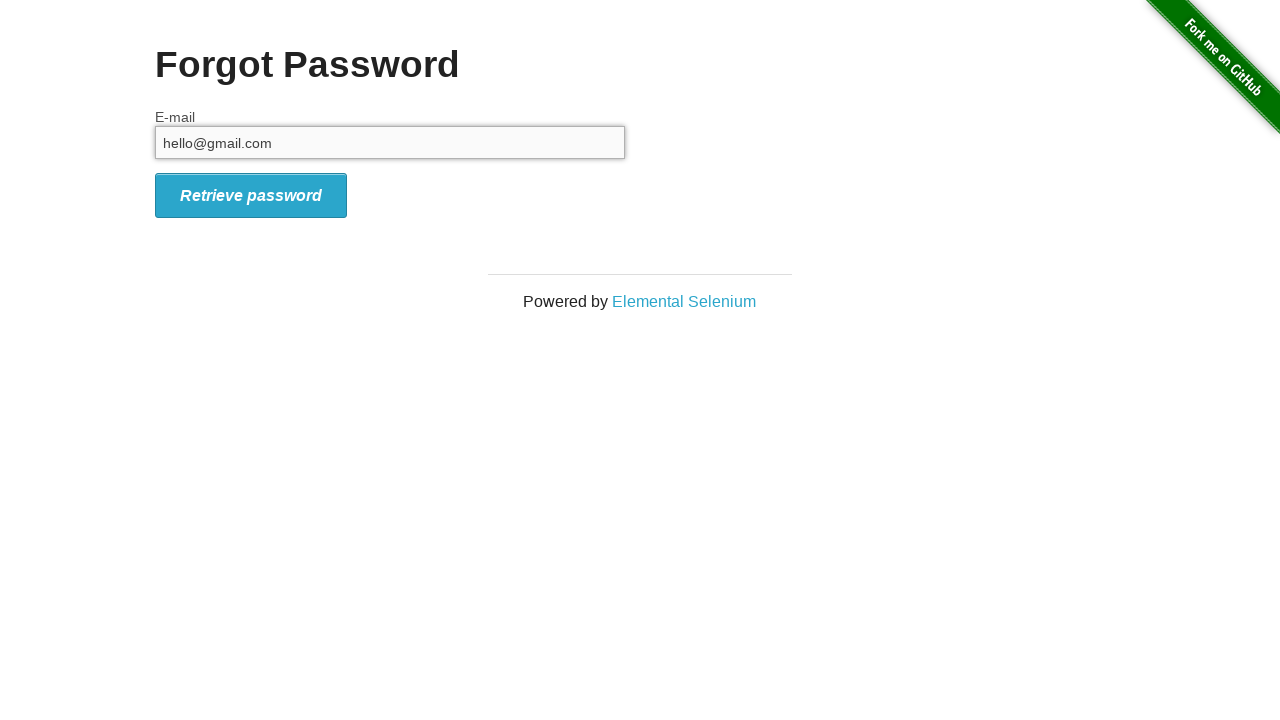

Located submit button
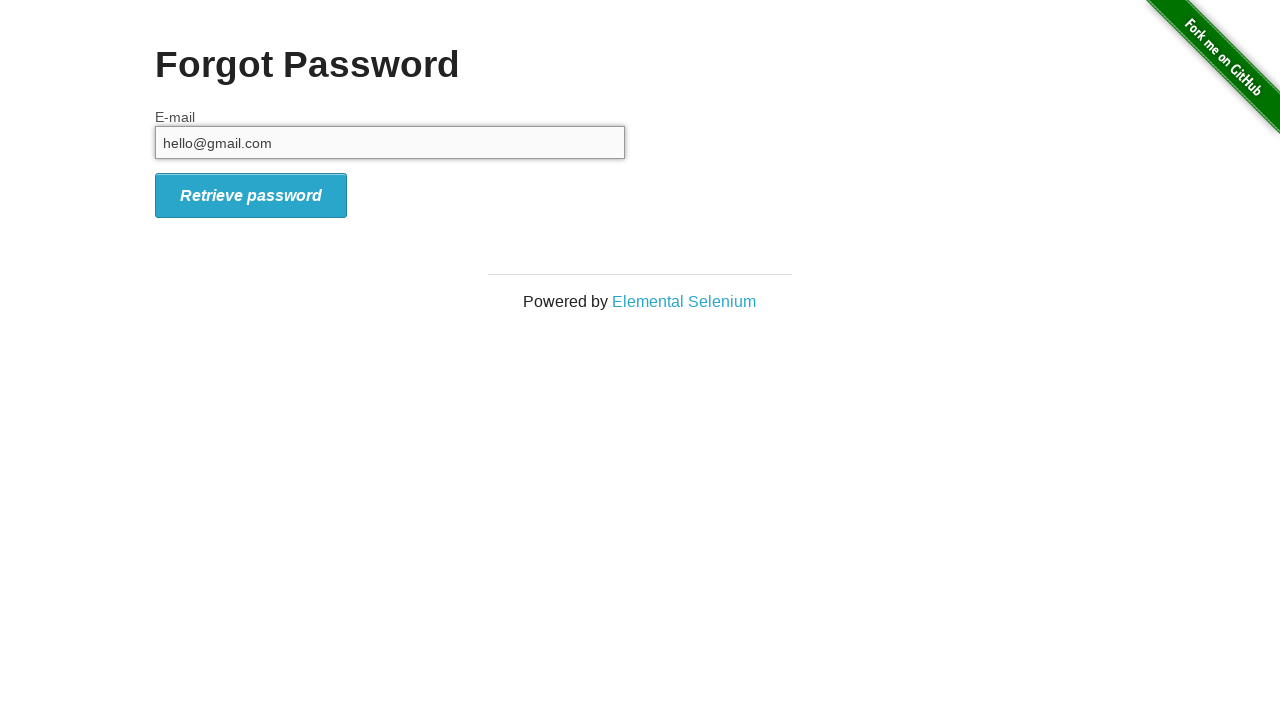

Retrieved button background color: rgb(43, 166, 203)
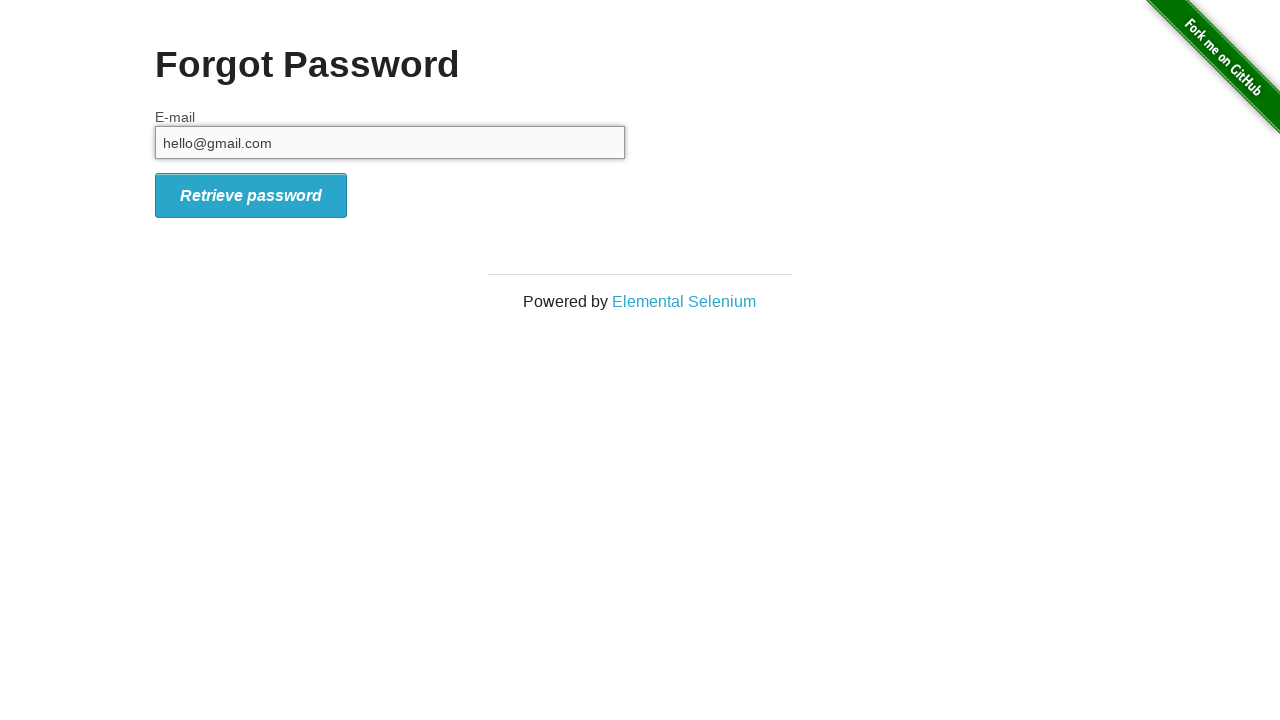

Clicked submit button to submit forgot password form at (251, 195) on xpath=//button
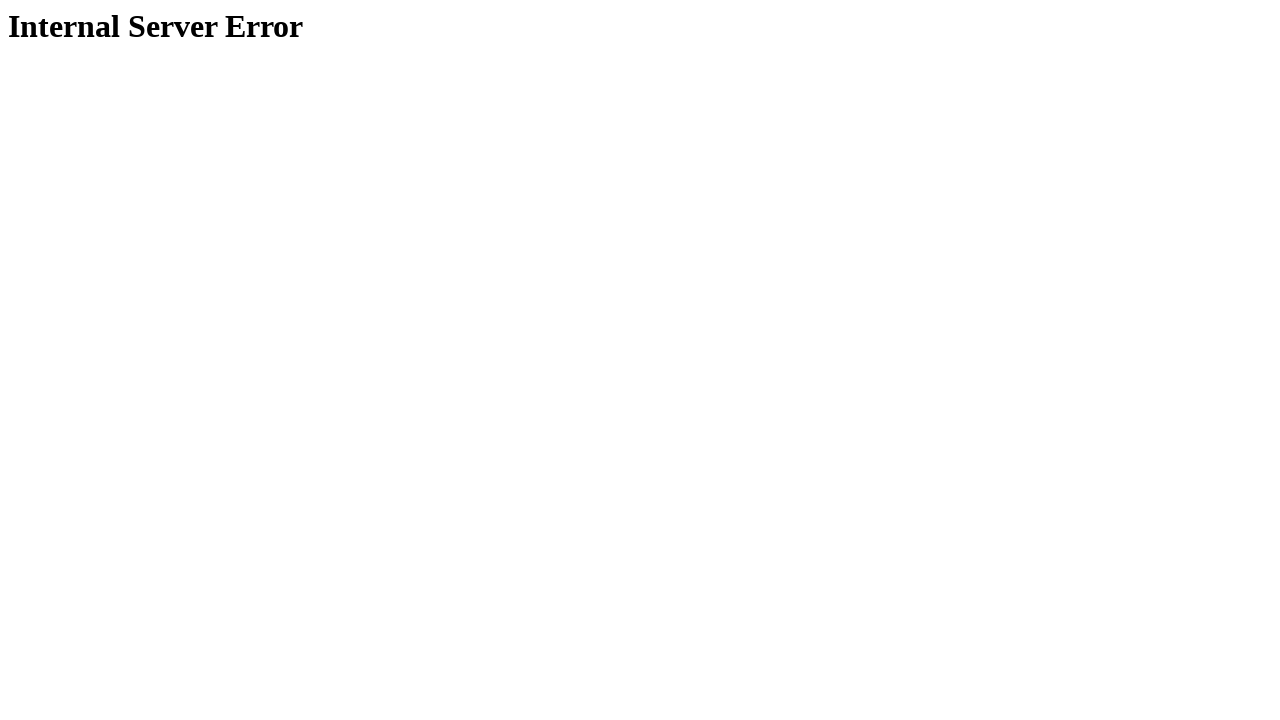

Page finished loading
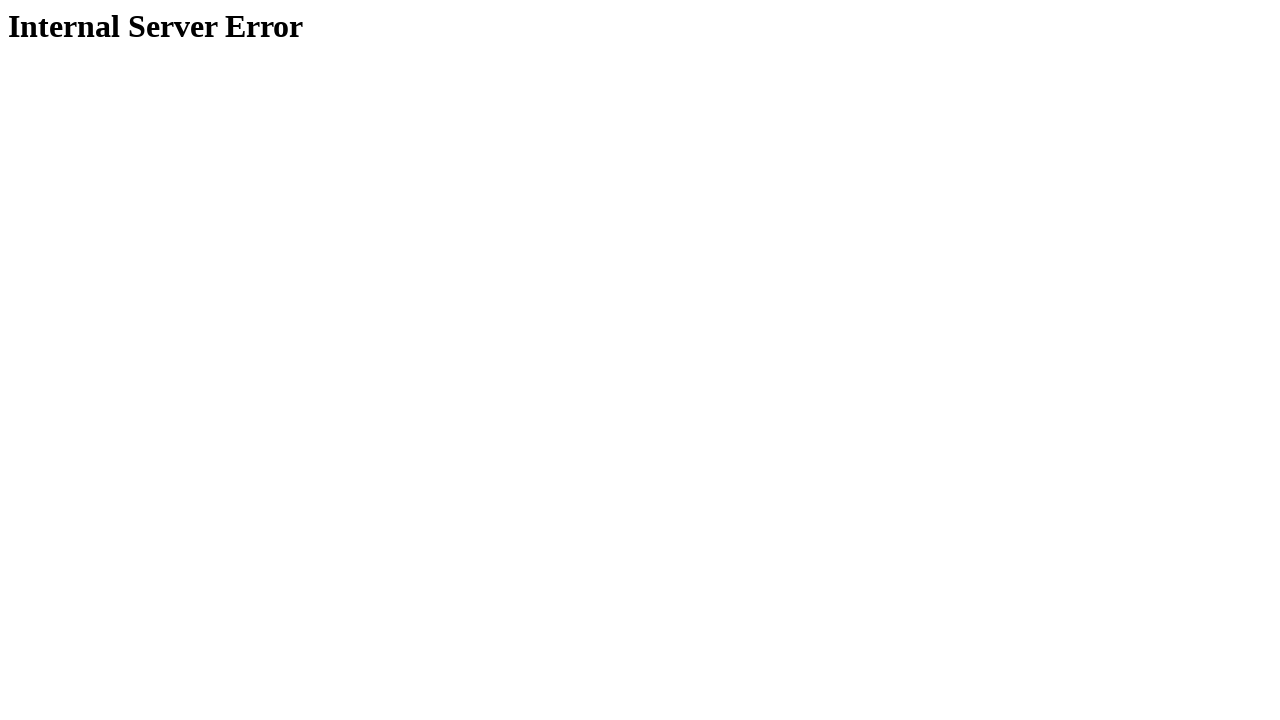

Retrieved current URL: https://the-internet.herokuapp.com/forgot_password
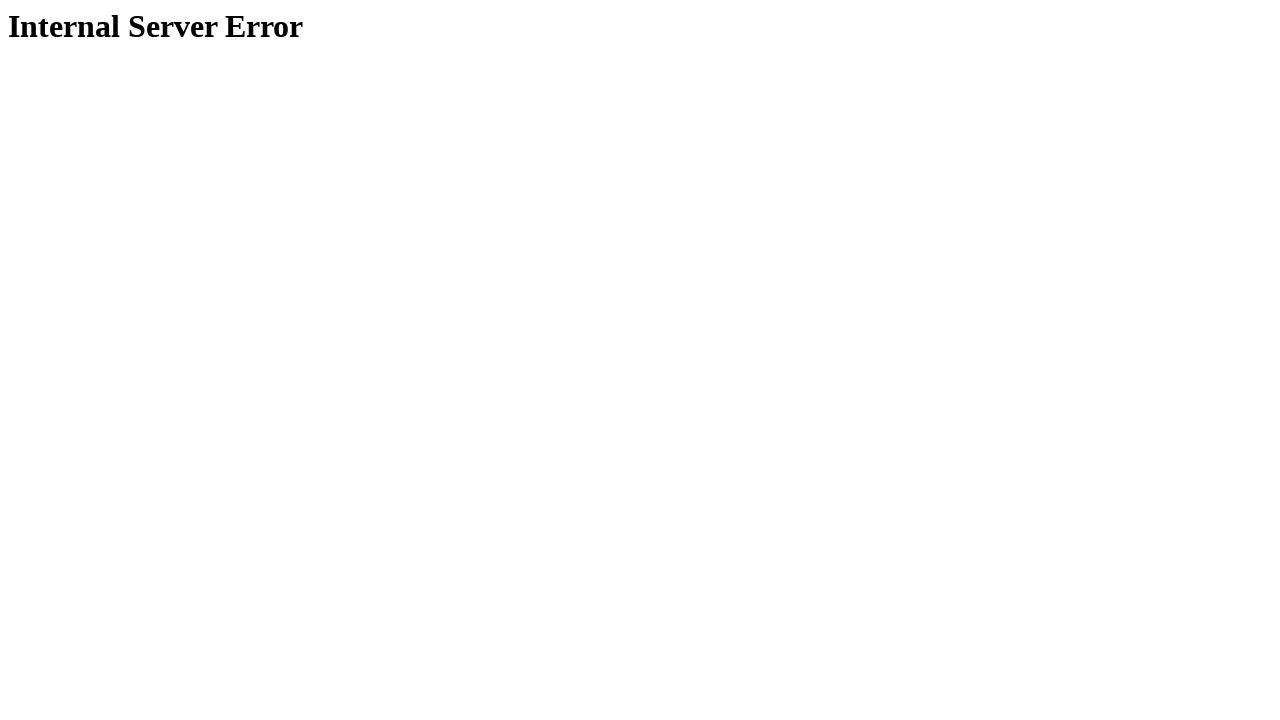

Retrieved h1 text: 'Internal Server Error'
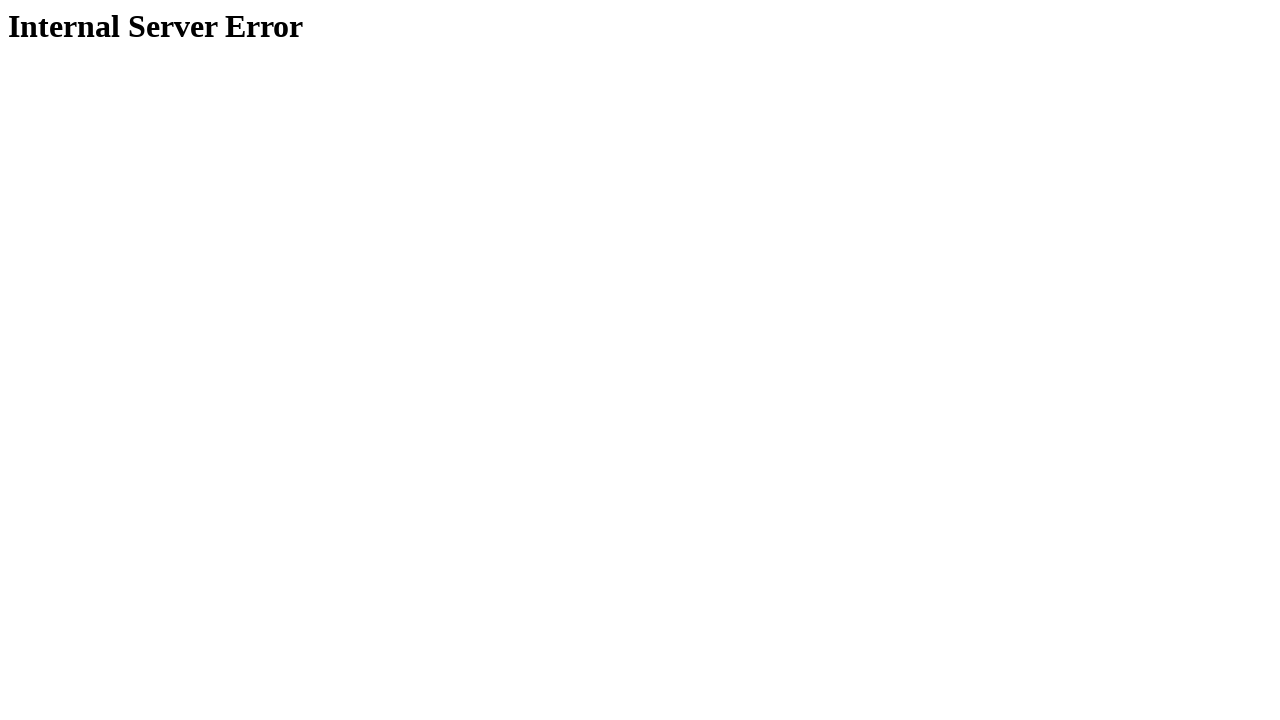

Test case passed - 'Internal Server Error' message found
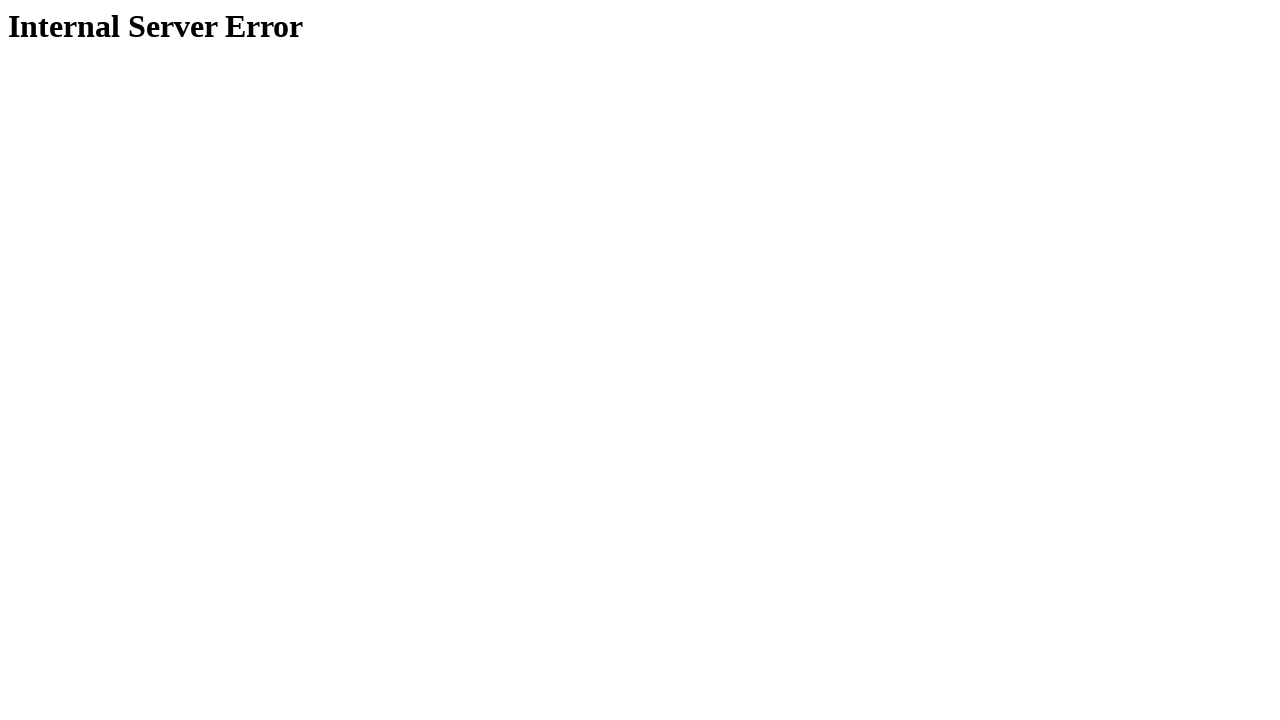

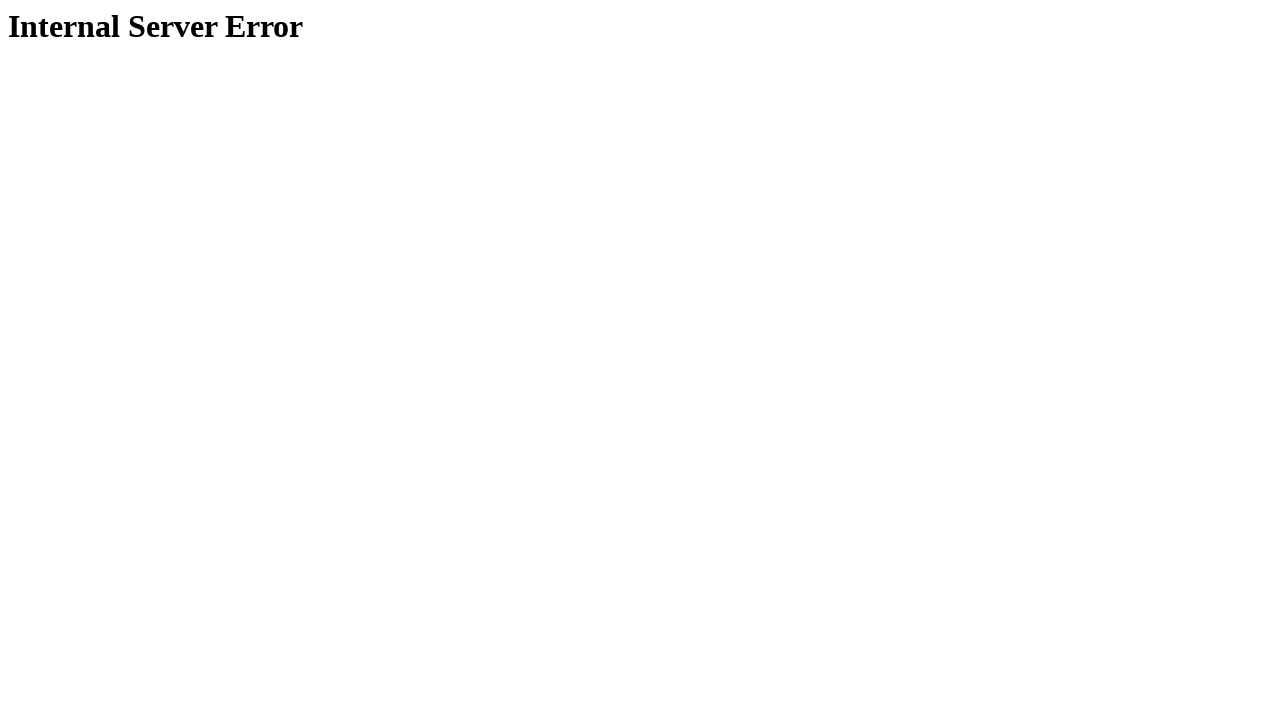